Tests drag and drop functionality by dragging an element from source to destination using mouse events

Starting URL: https://www.lambdatest.com/selenium-playground/drag-and-drop-demo

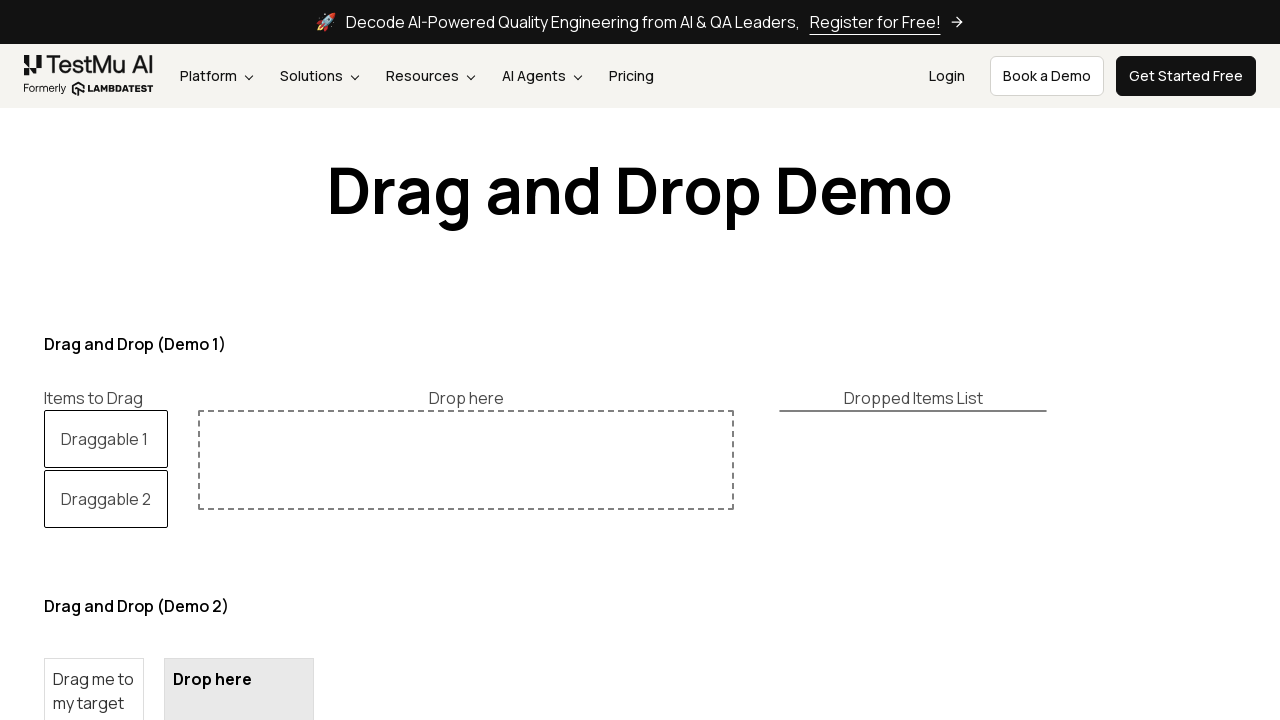

Located draggable source element
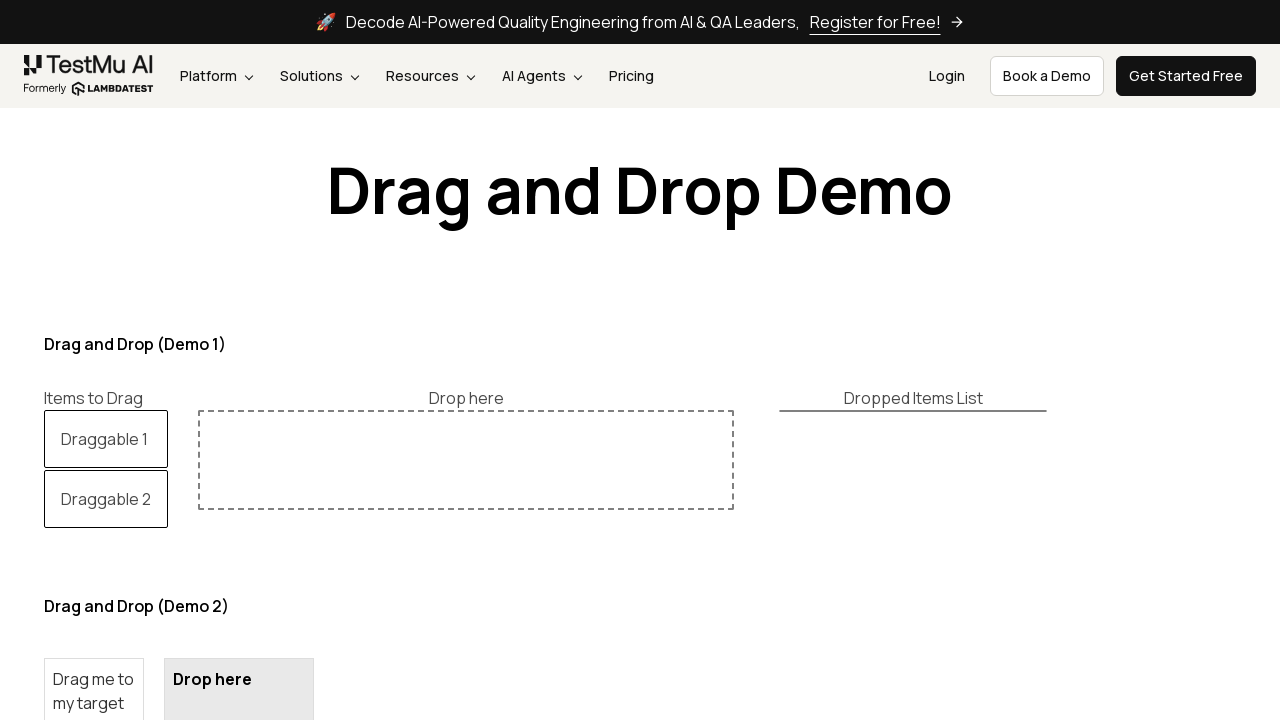

Located droppable destination element
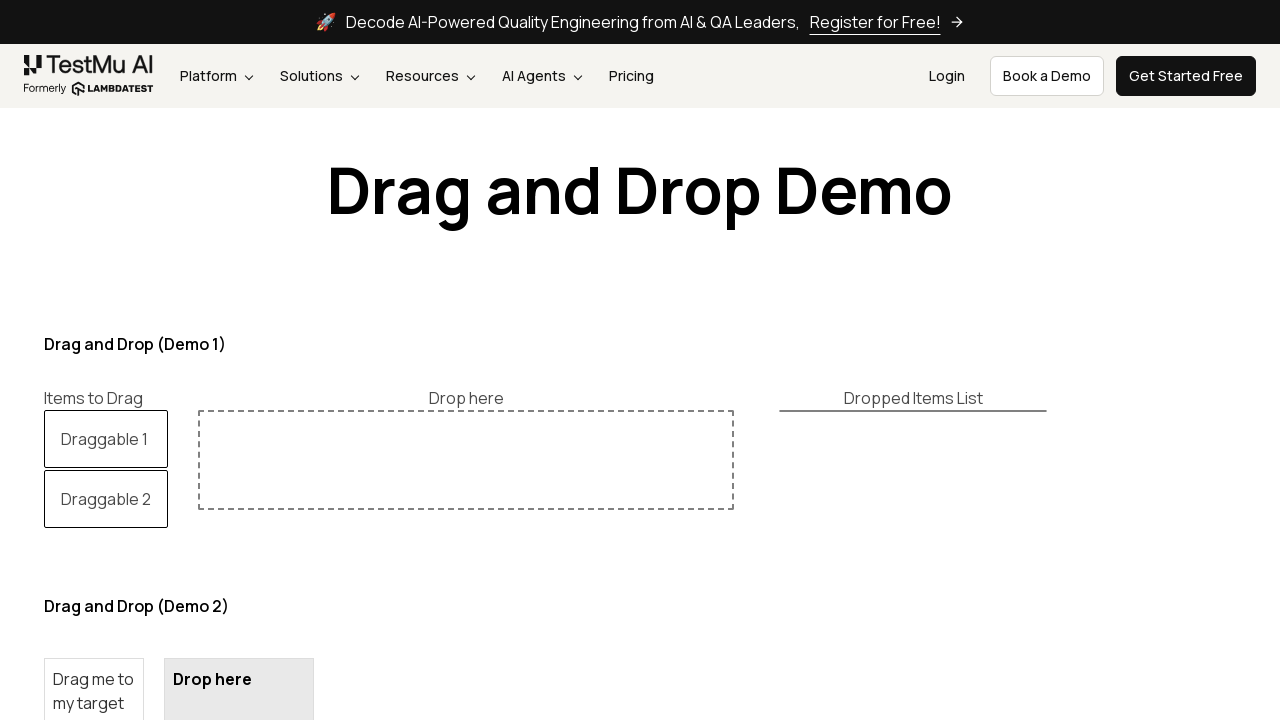

Retrieved bounding box for source element
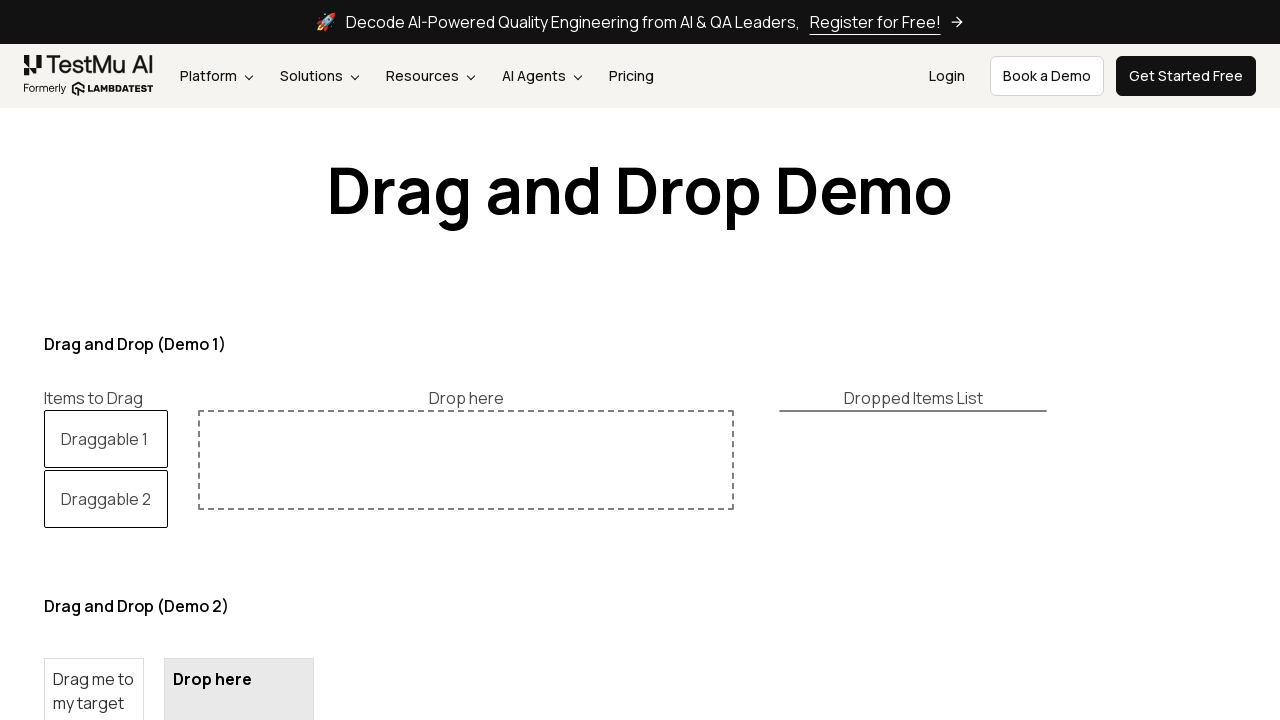

Retrieved bounding box for destination element
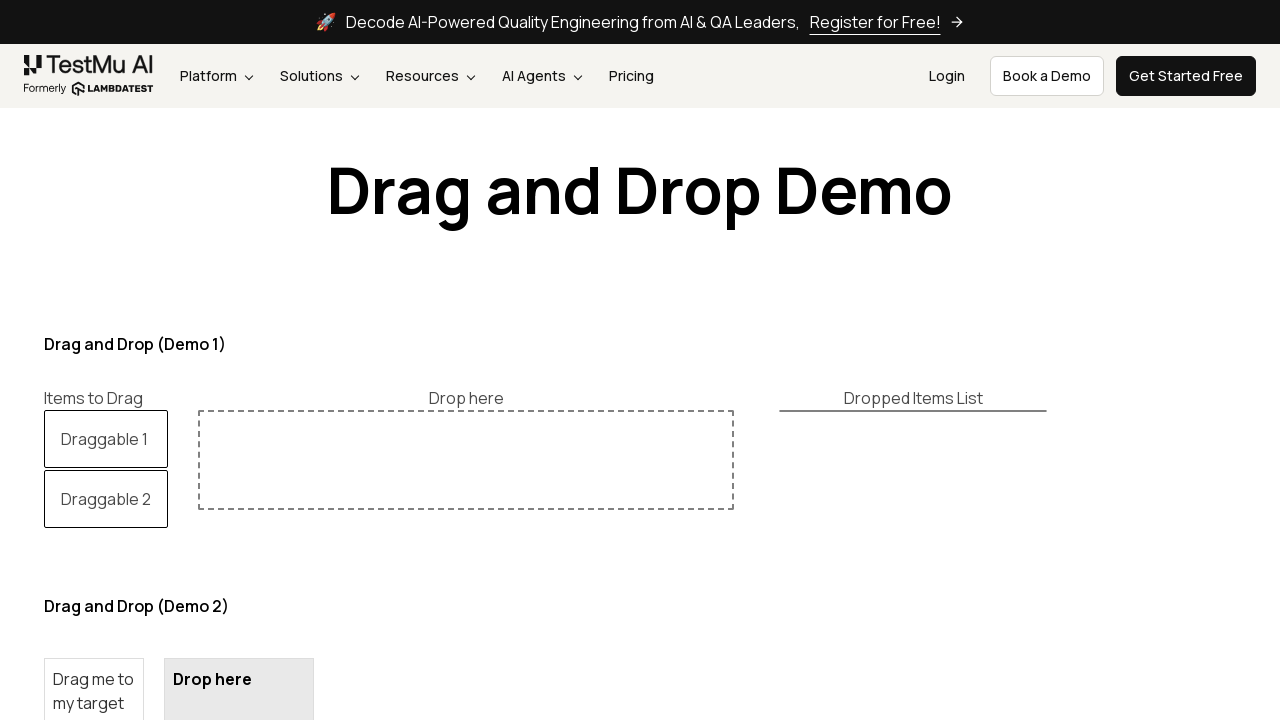

Moved mouse to center of source element at (94, 708)
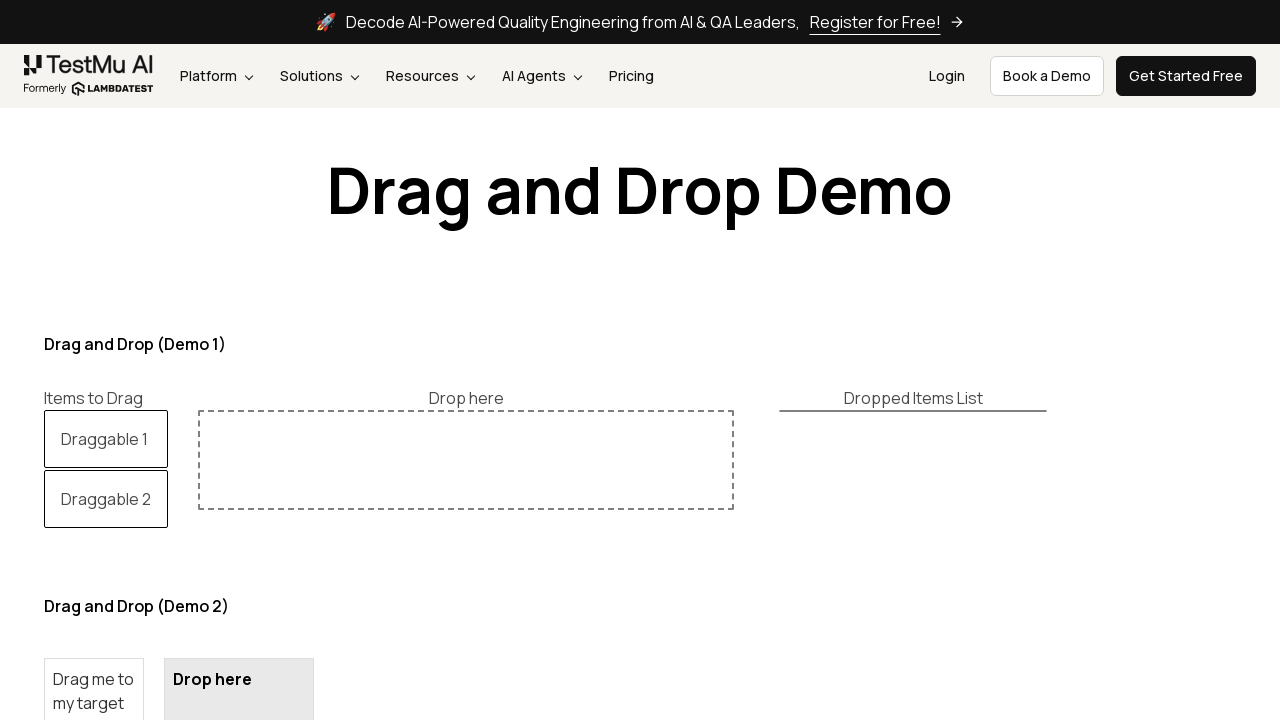

Pressed mouse button down to initiate drag at (94, 708)
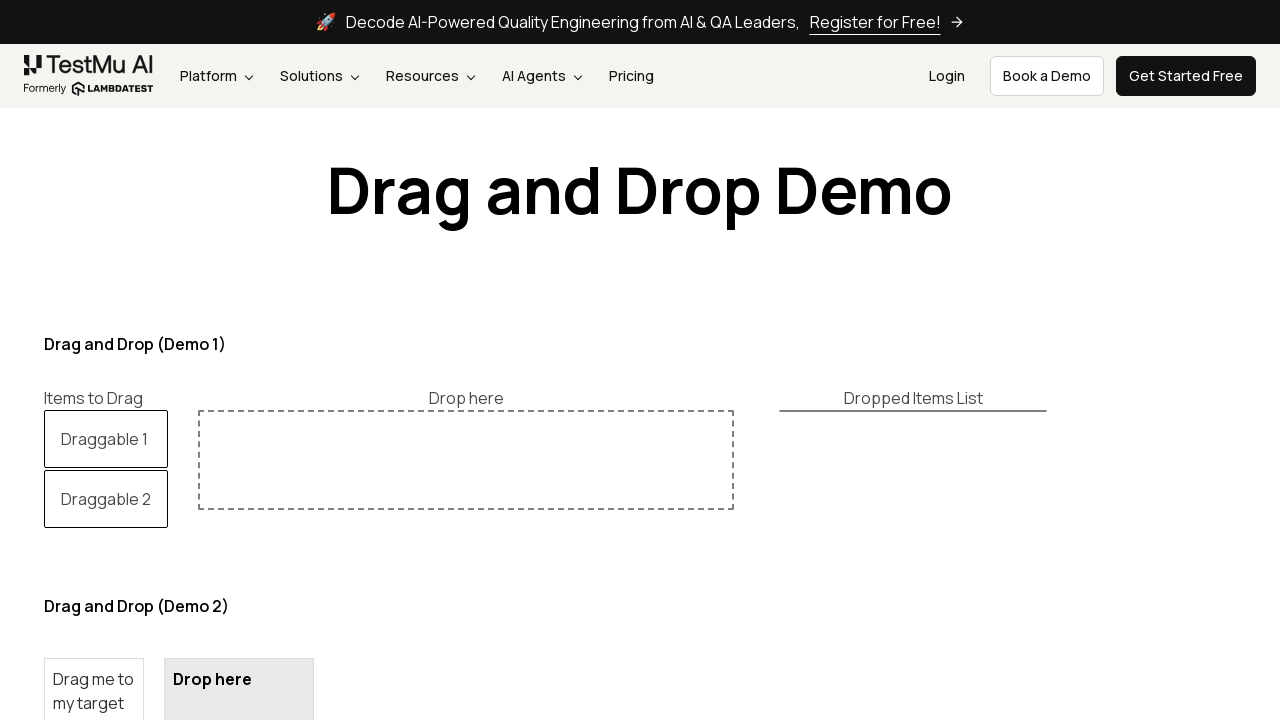

Moved mouse to center of destination element while dragging at (239, 733)
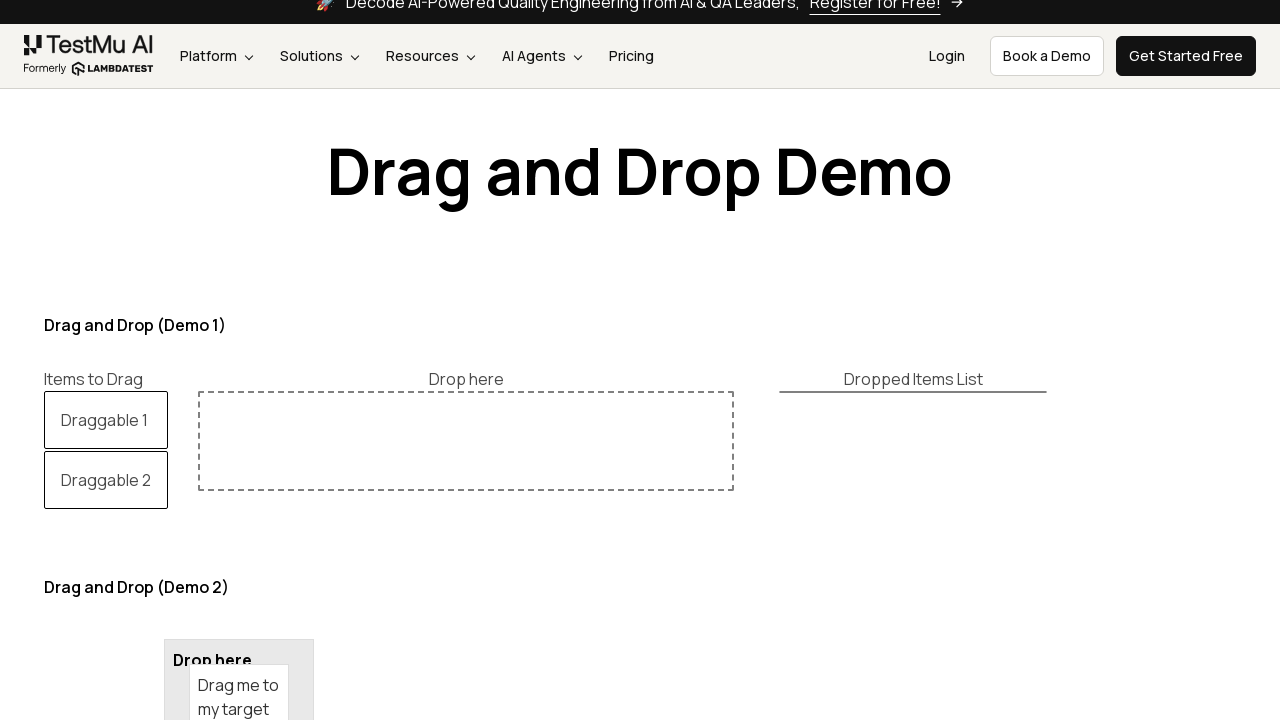

Released mouse button to complete drag and drop at (239, 733)
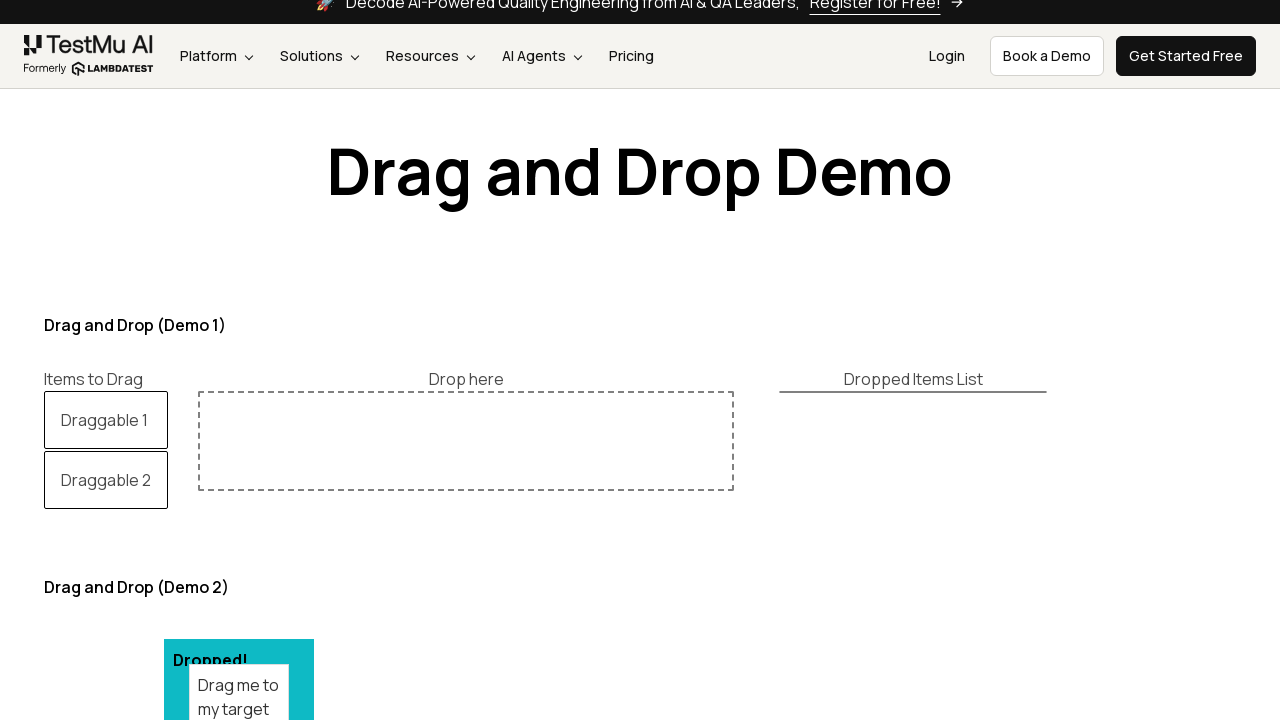

Waited 1 second for drag and drop operation to complete
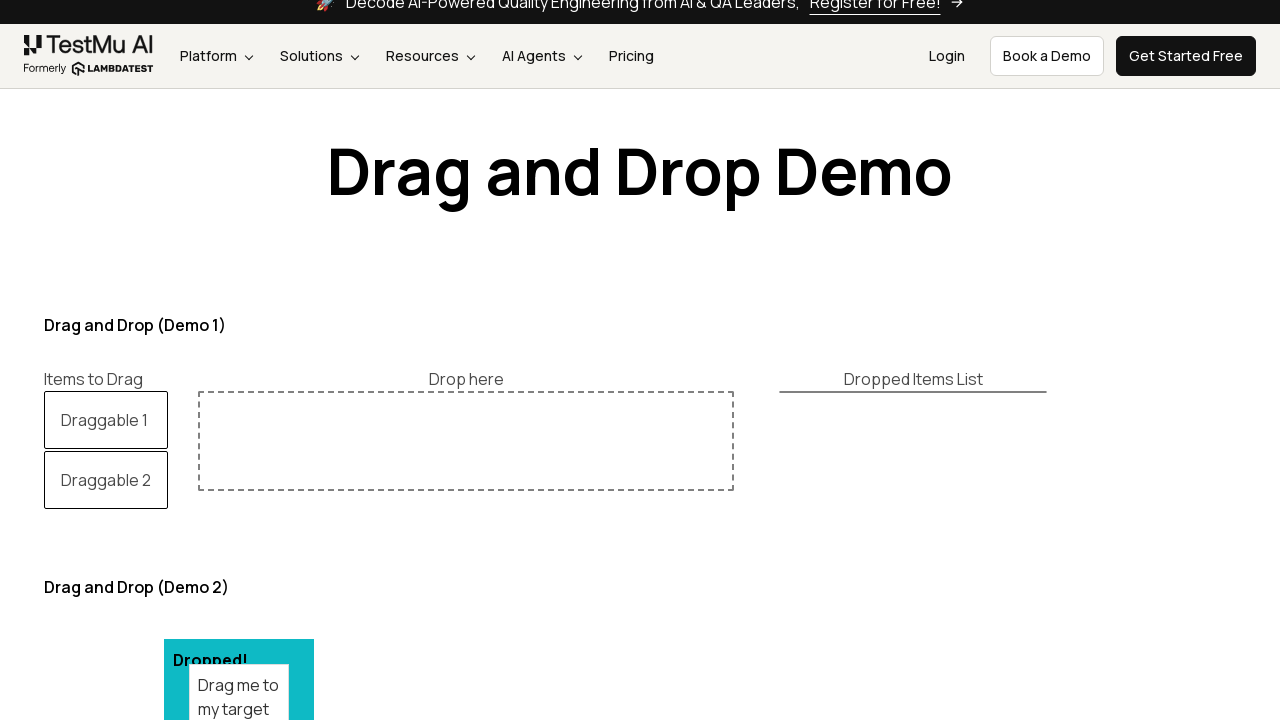

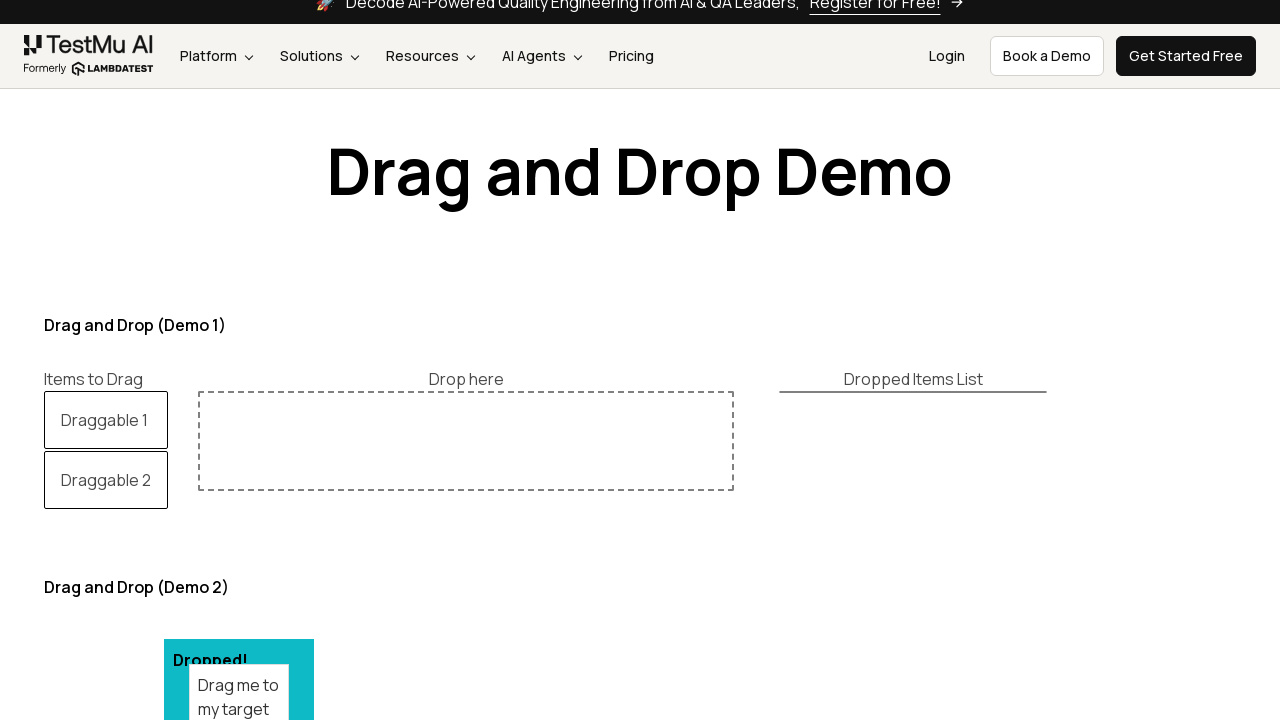